Tests interacting with nested iframes by filling forms in multiple frame levels

Starting URL: https://letcode.in/frame

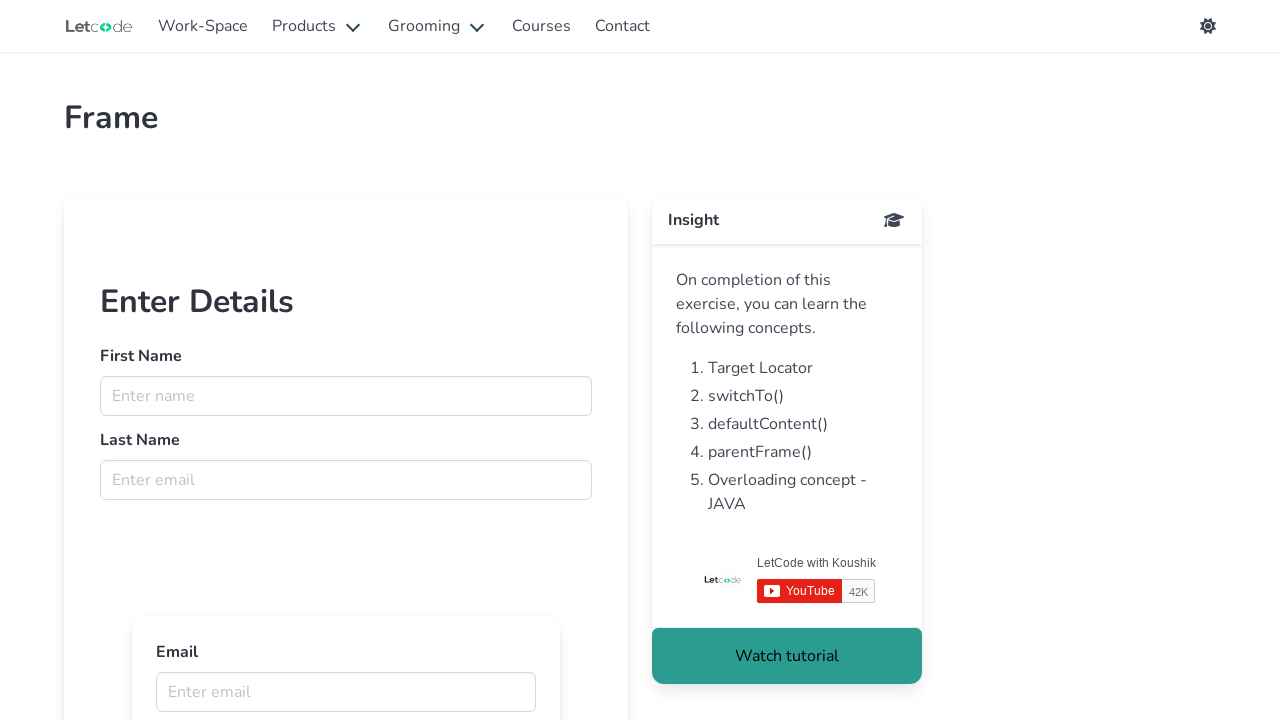

Waited for first iframe to be visible
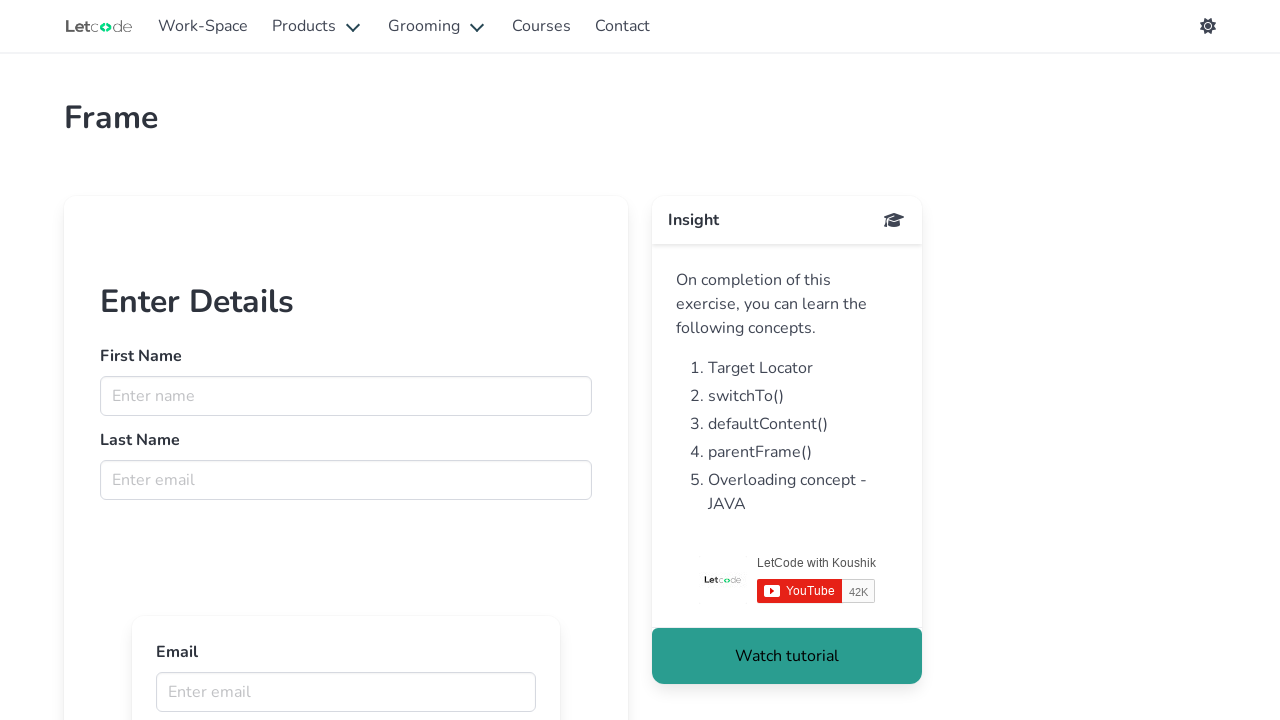

Switched to first frame 'firstFr'
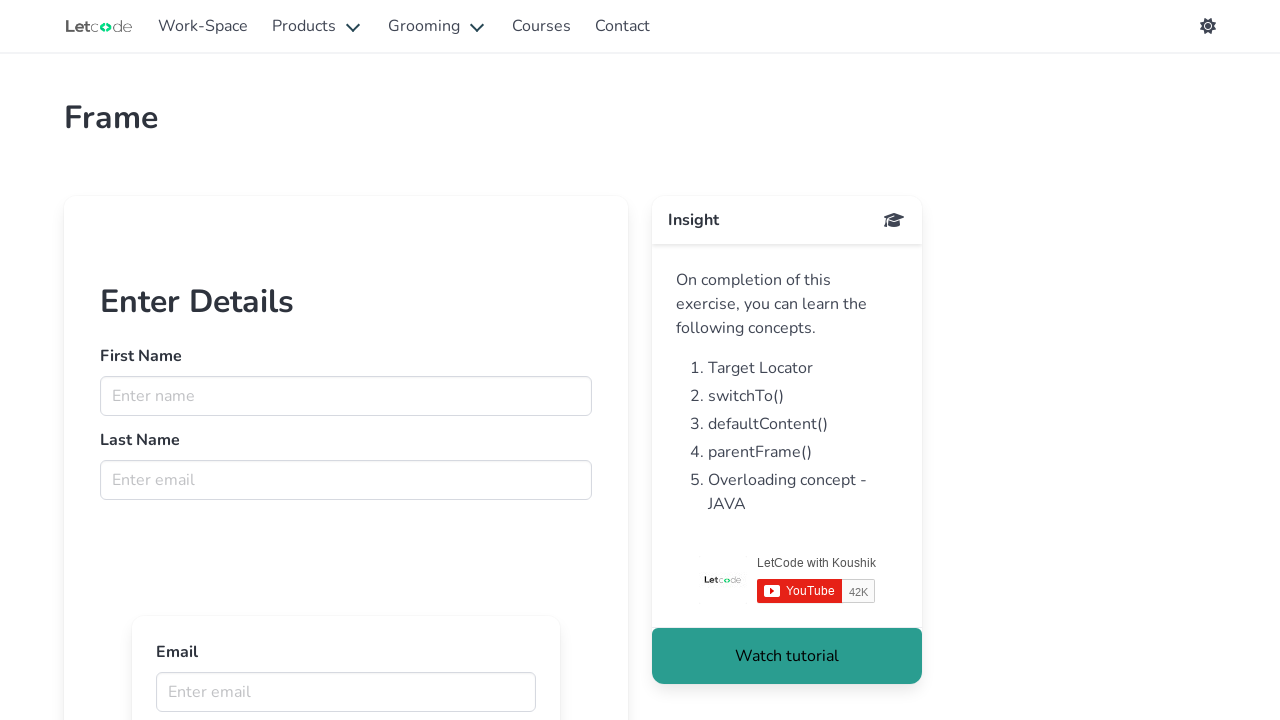

Filled first name field with 'First Name' in first frame on input[name='fname']
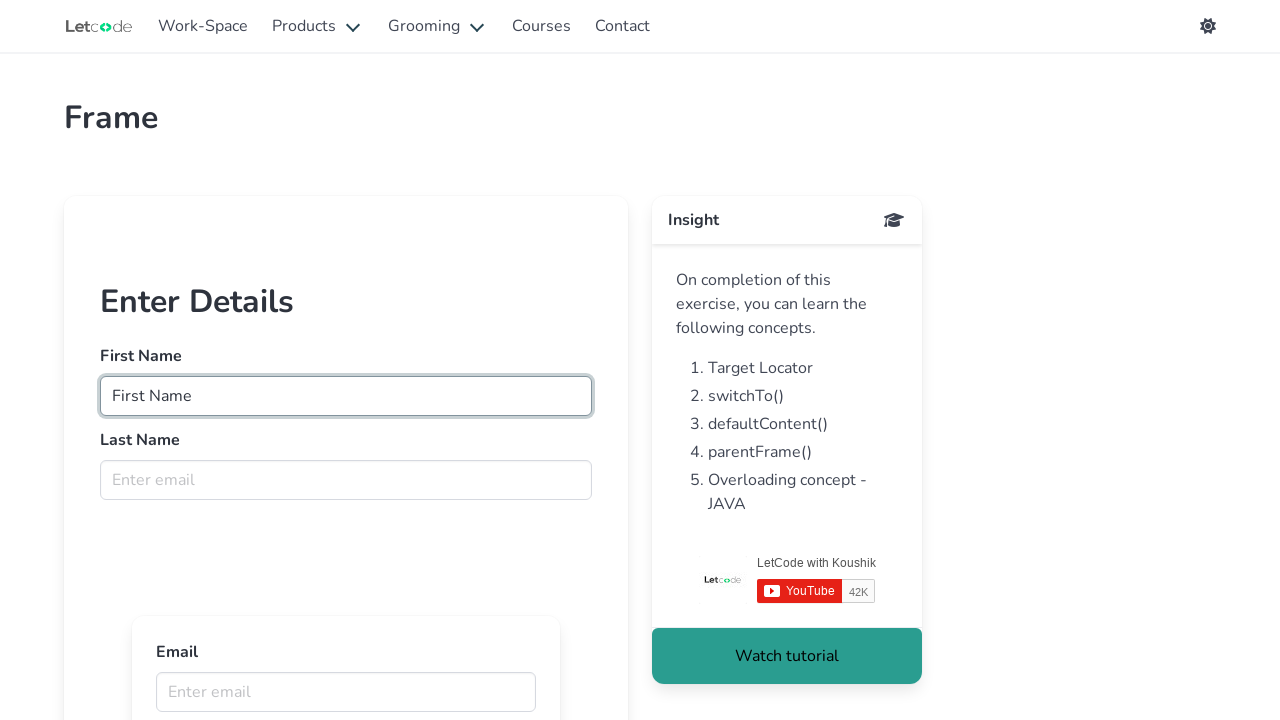

Filled last name field with 'Last Name' in first frame on input[name='lname']
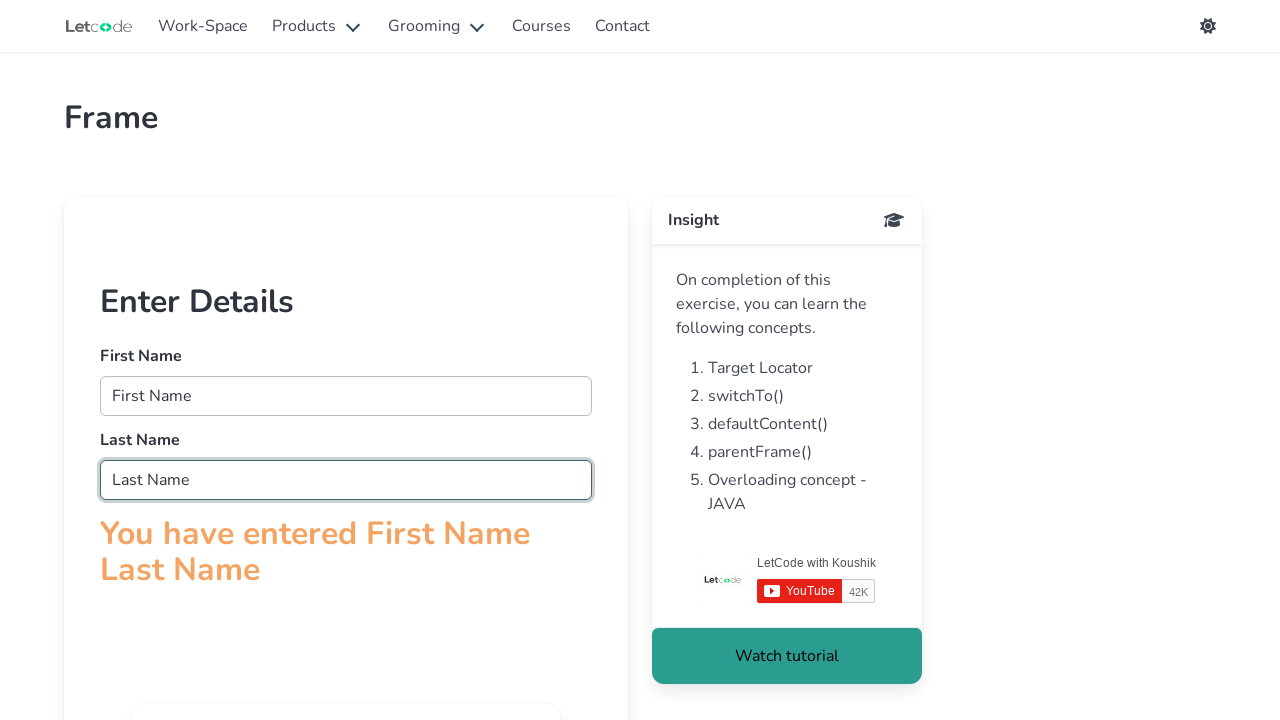

Located nested iframe within first frame
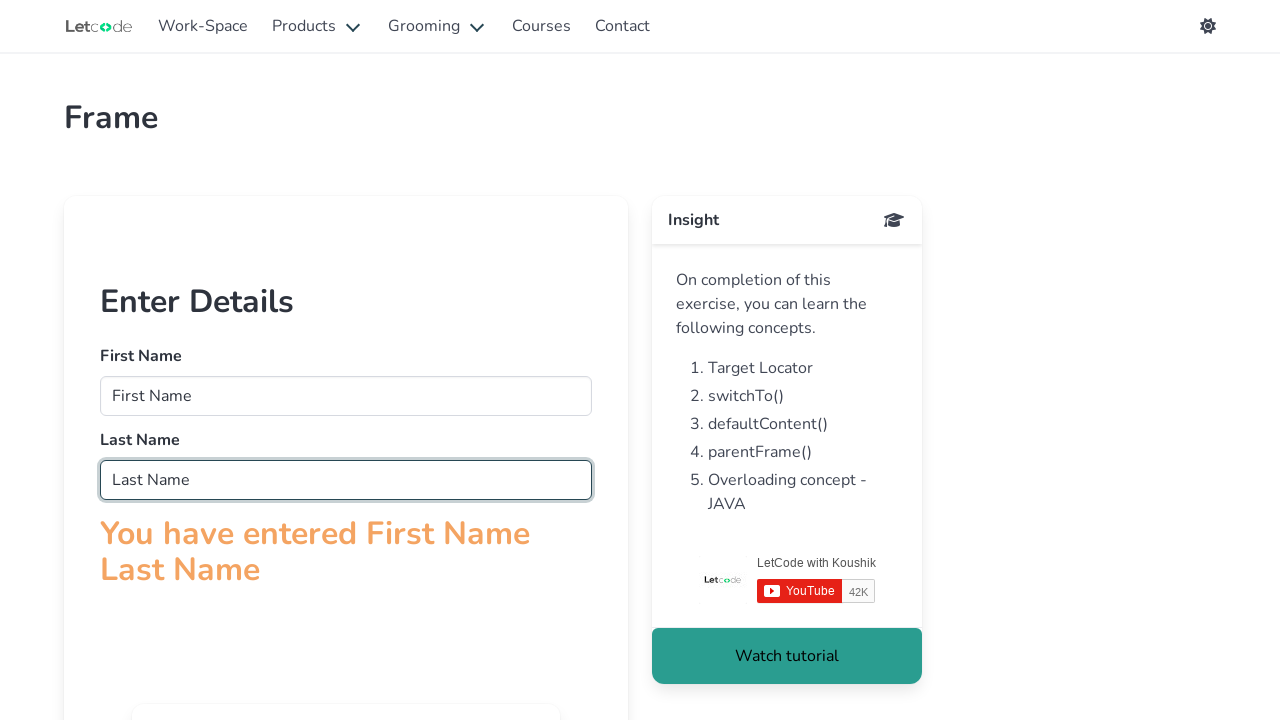

Filled email field with 'test@beyond.com' in nested iframe on xpath=//iframe[@src='innerframe'] >> internal:control=enter-frame >> input[name=
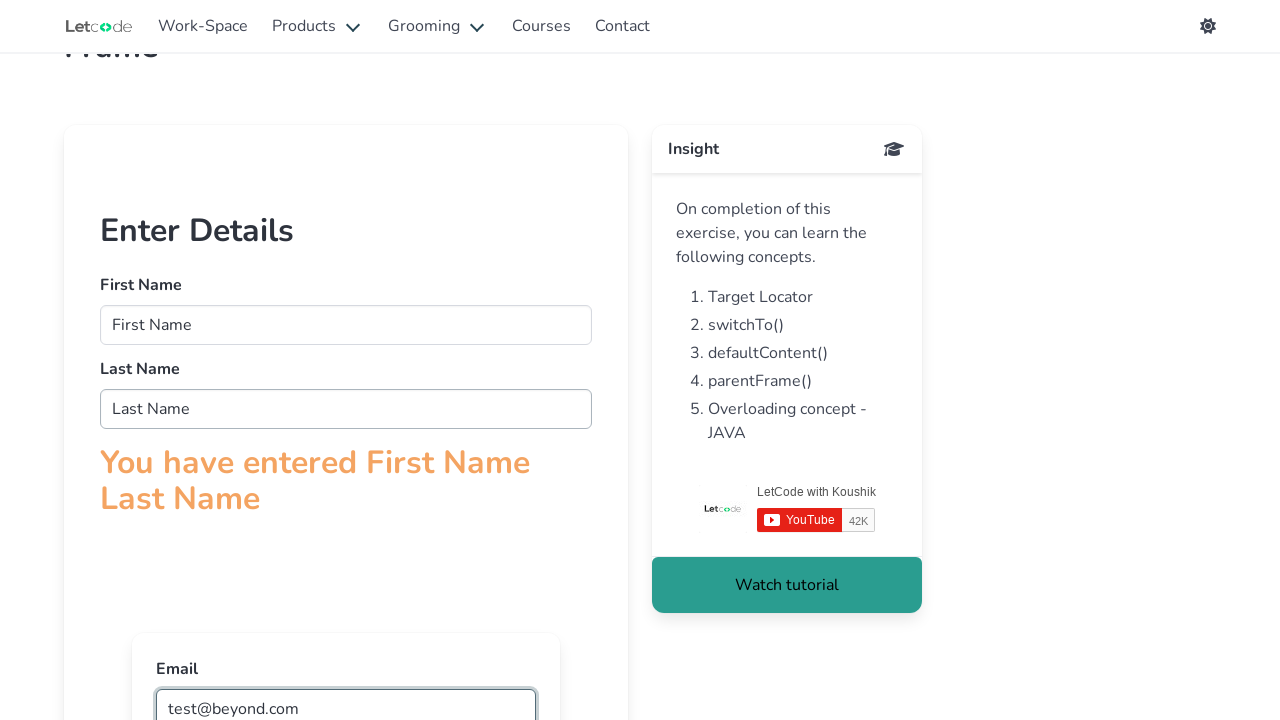

Filled first name field with 'First Name Addition' in first frame on input[name='fname']
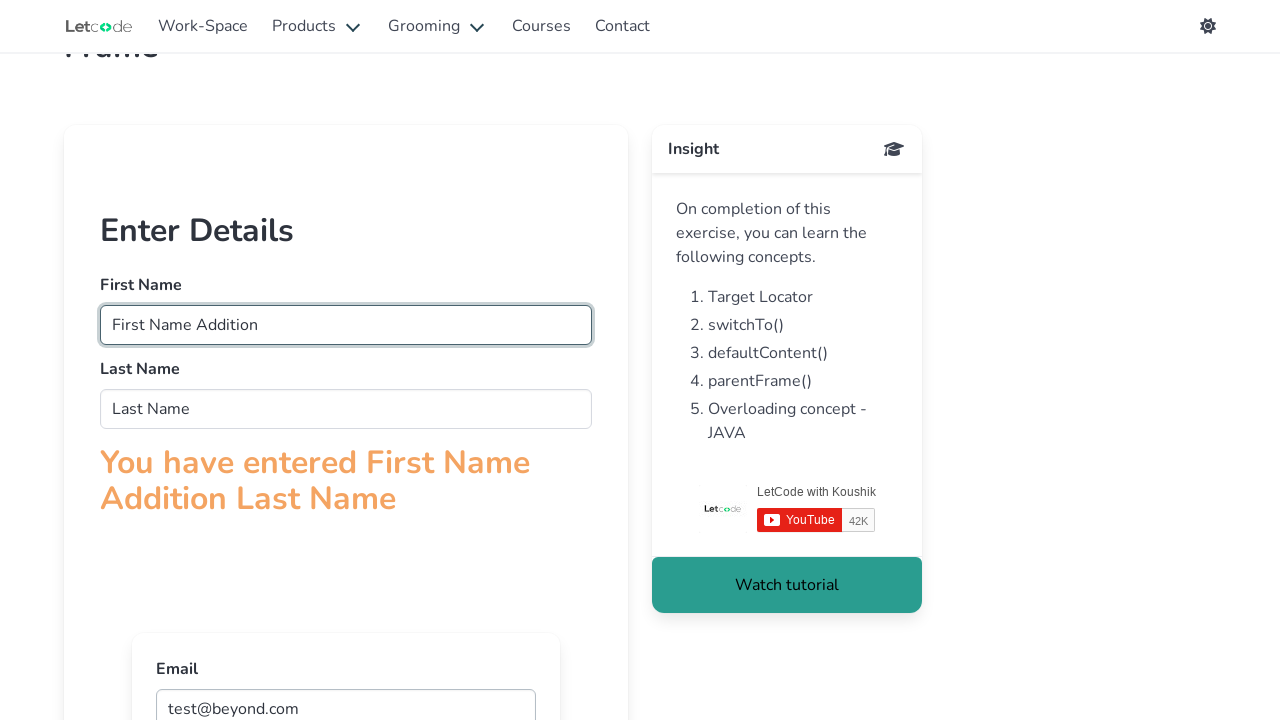

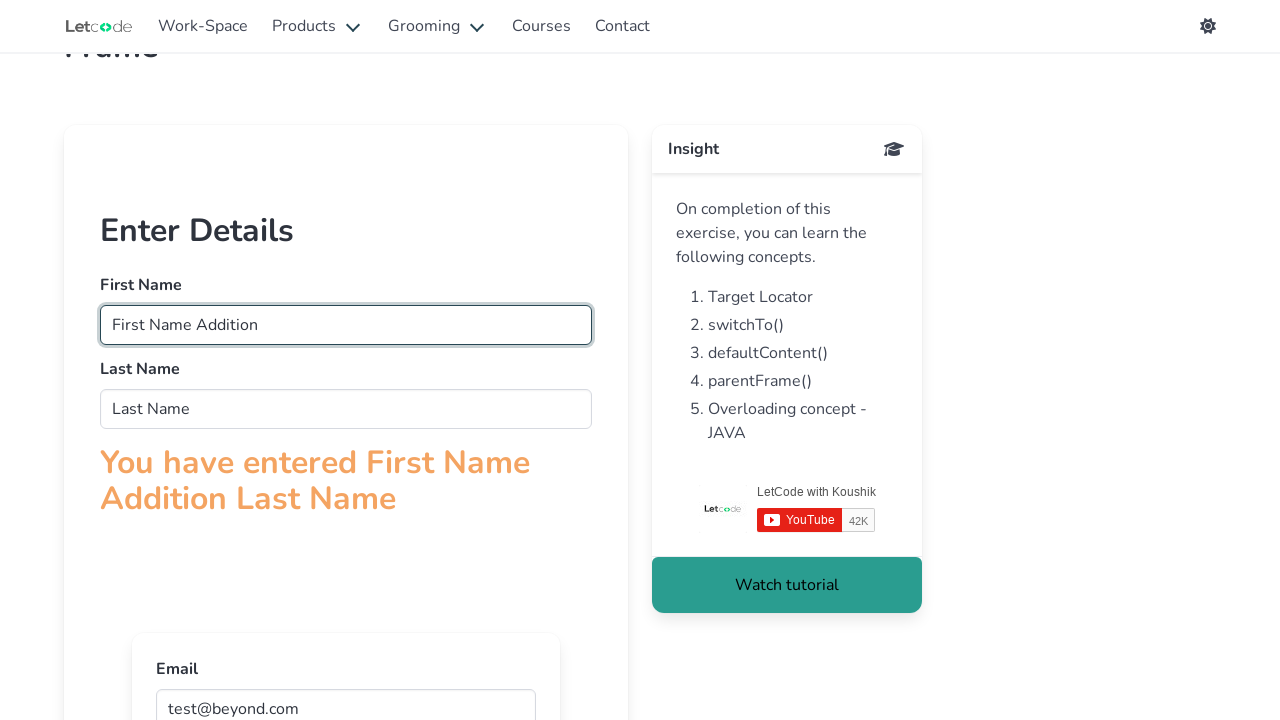